Tests hide/show functionality by clicking the hide button then the show button for a text box

Starting URL: https://rahulshettyacademy.com/AutomationPractice/

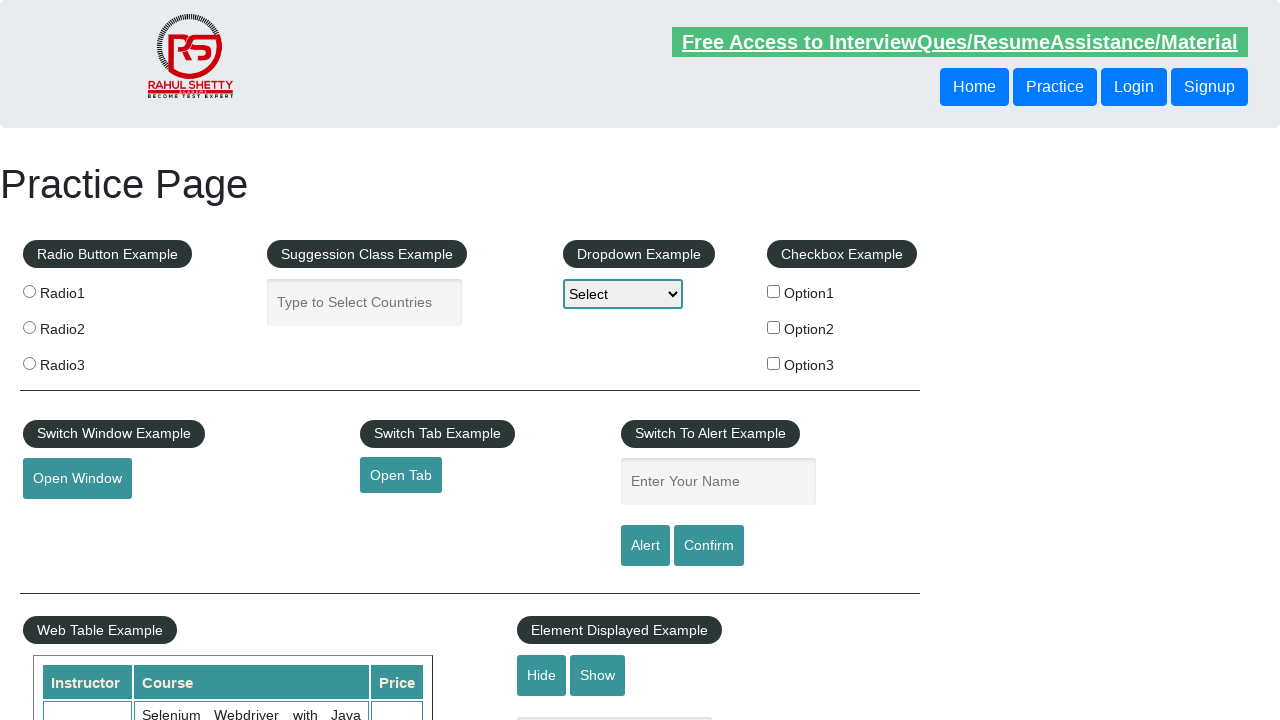

Clicked hide button to hide the textbox at (542, 675) on #hide-textbox
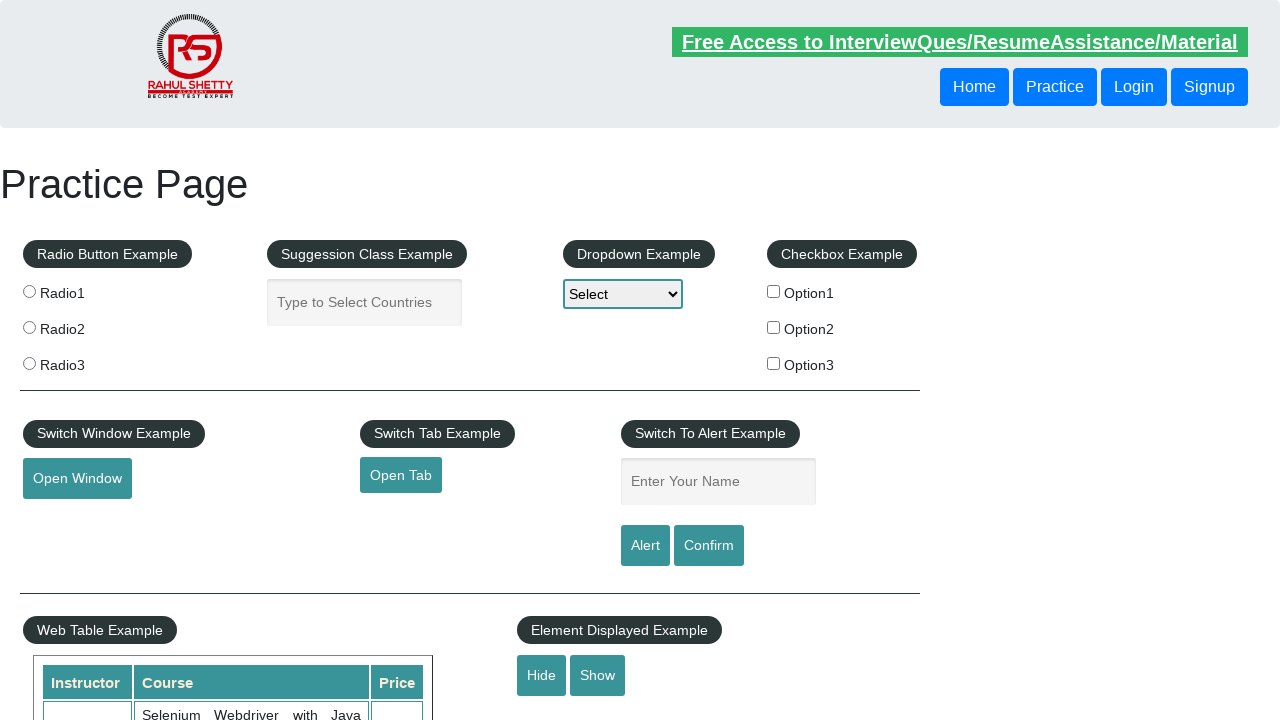

Clicked show button to reveal the textbox at (598, 675) on #show-textbox
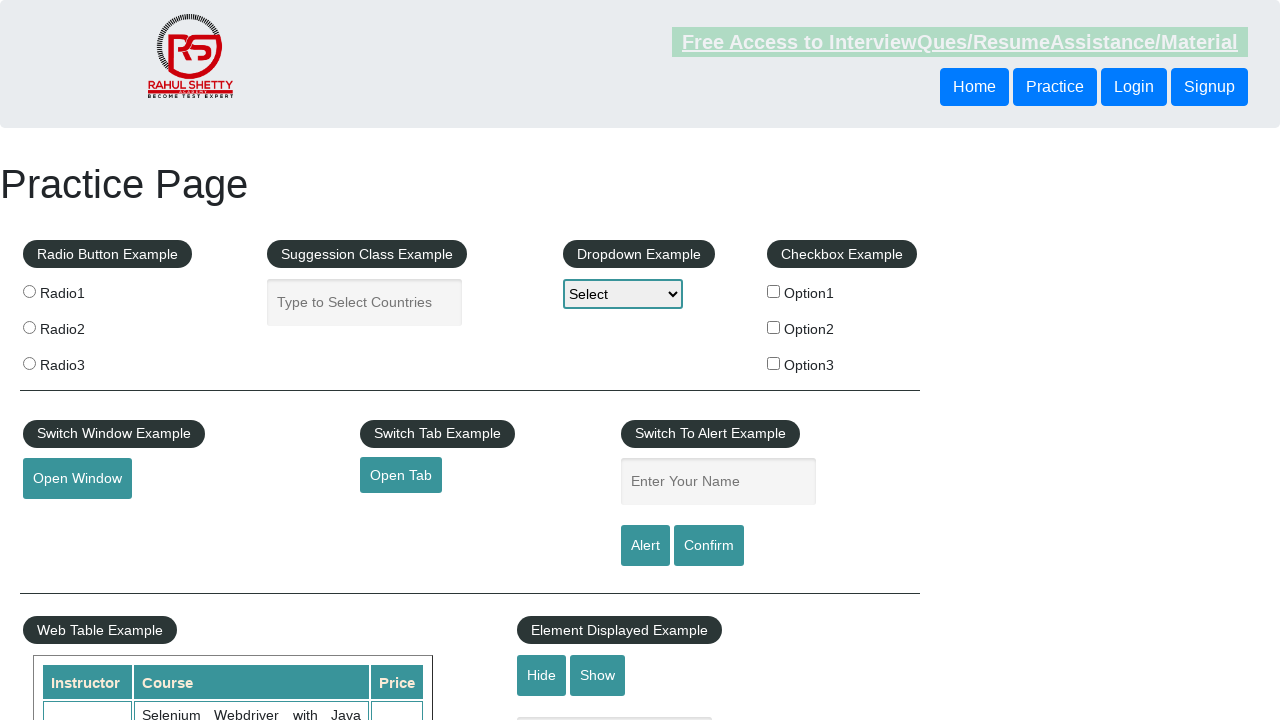

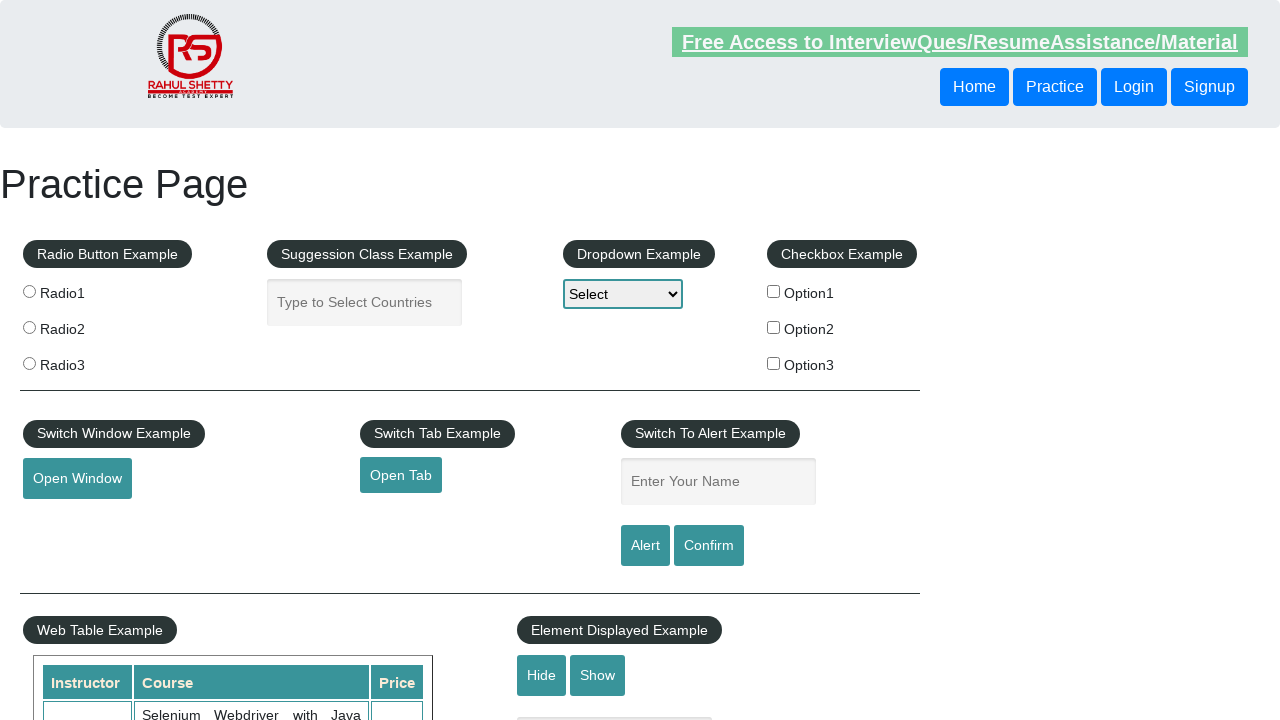